Tests the share functionality on a Globes news article page by clicking the share button, selecting the email share option, and then closing the share dialog.

Starting URL: https://www.globes.co.il/news/article.aspx?did=1001284014

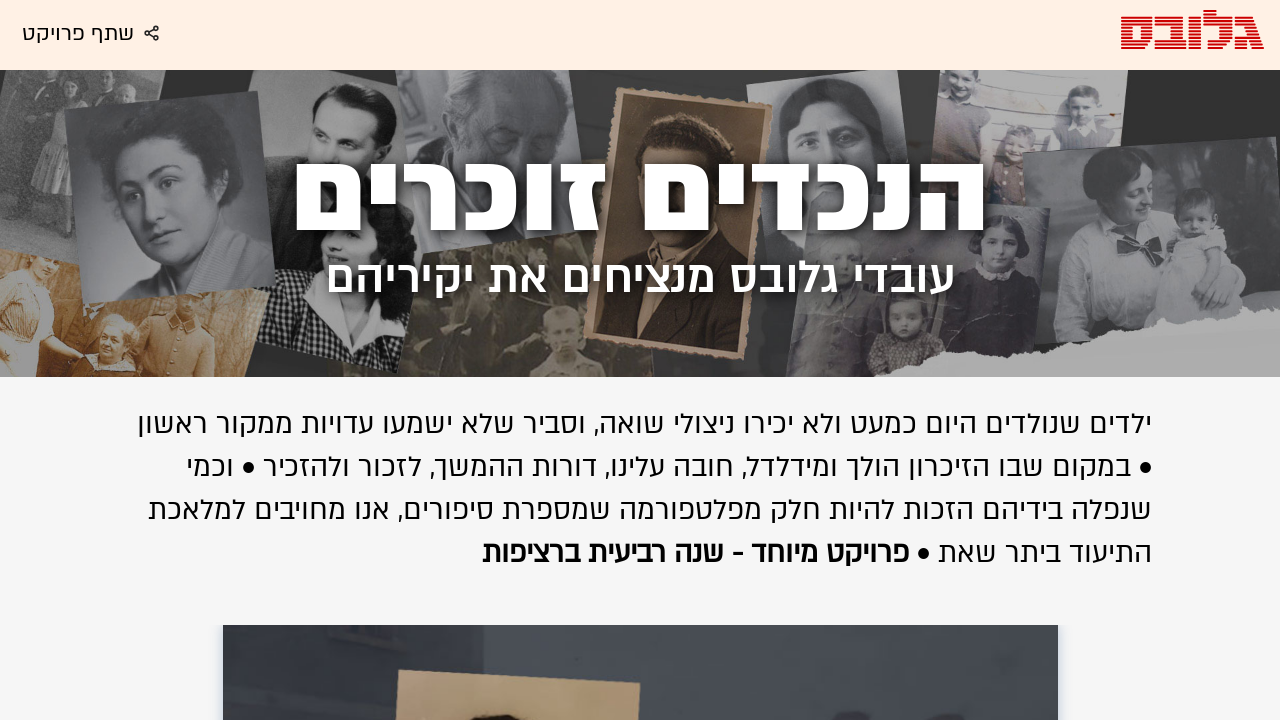

Clicked share button on Globes news article at (110, 34) on #shareTxt
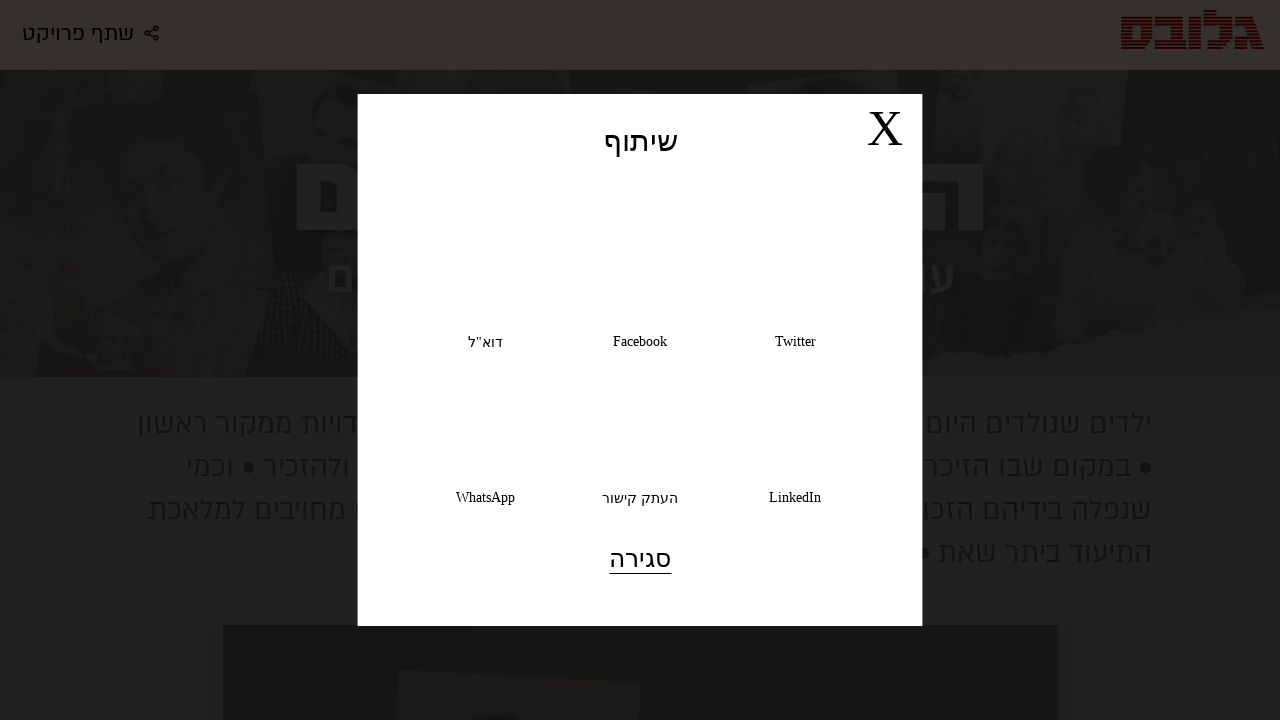

Clicked email share option from share menu at (485, 280) on xpath=//*[@id='GPage_main']/div[6]/span/a[3]
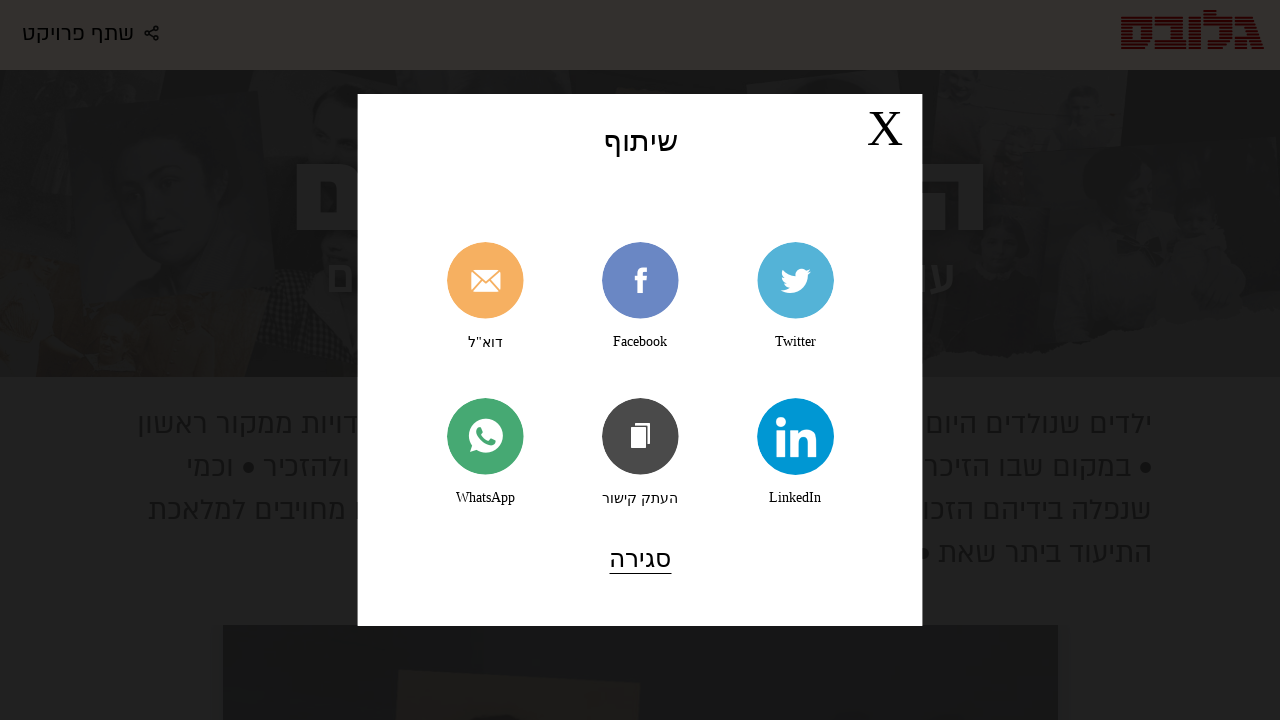

Waited for share dialog to appear
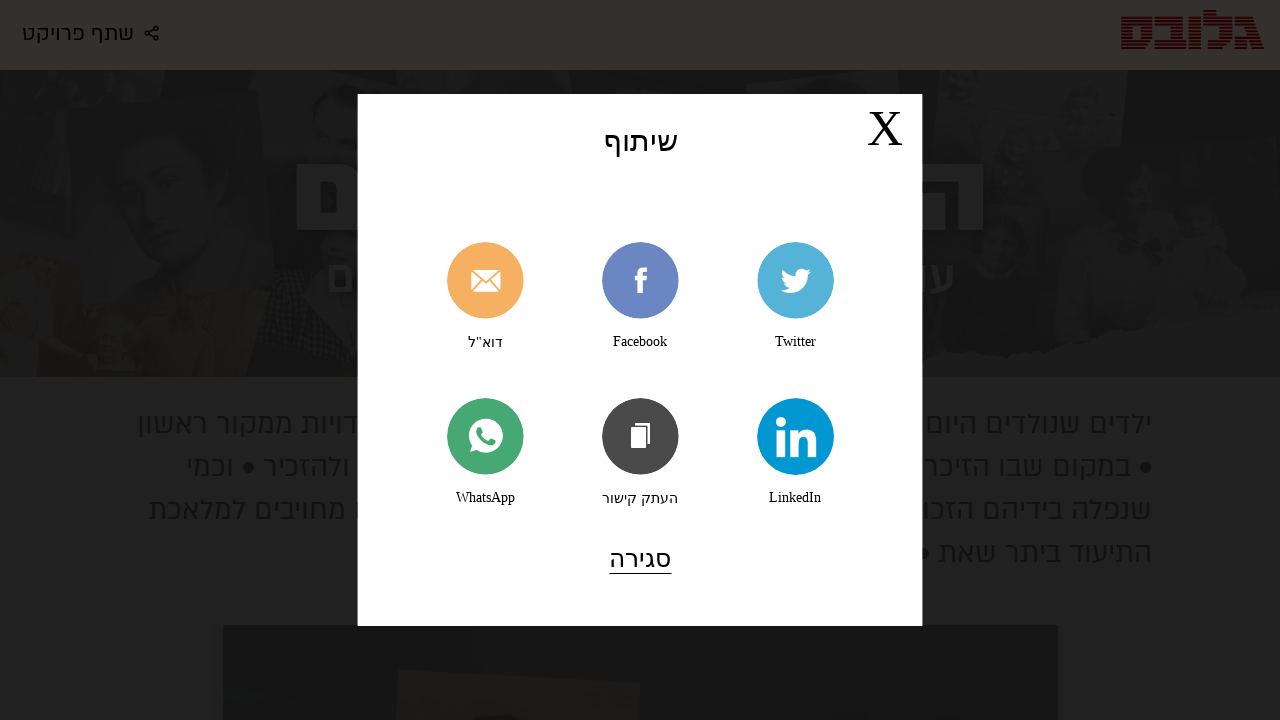

Closed the share dialog at (640, 559) on .closetext
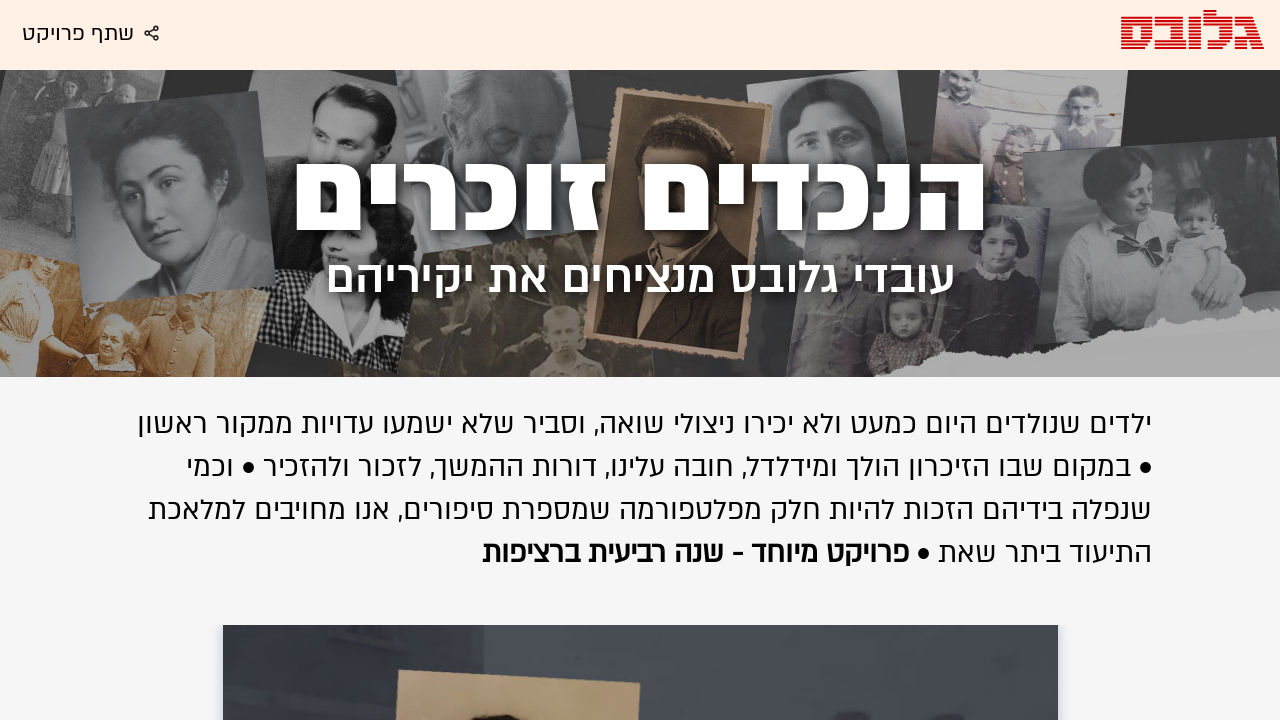

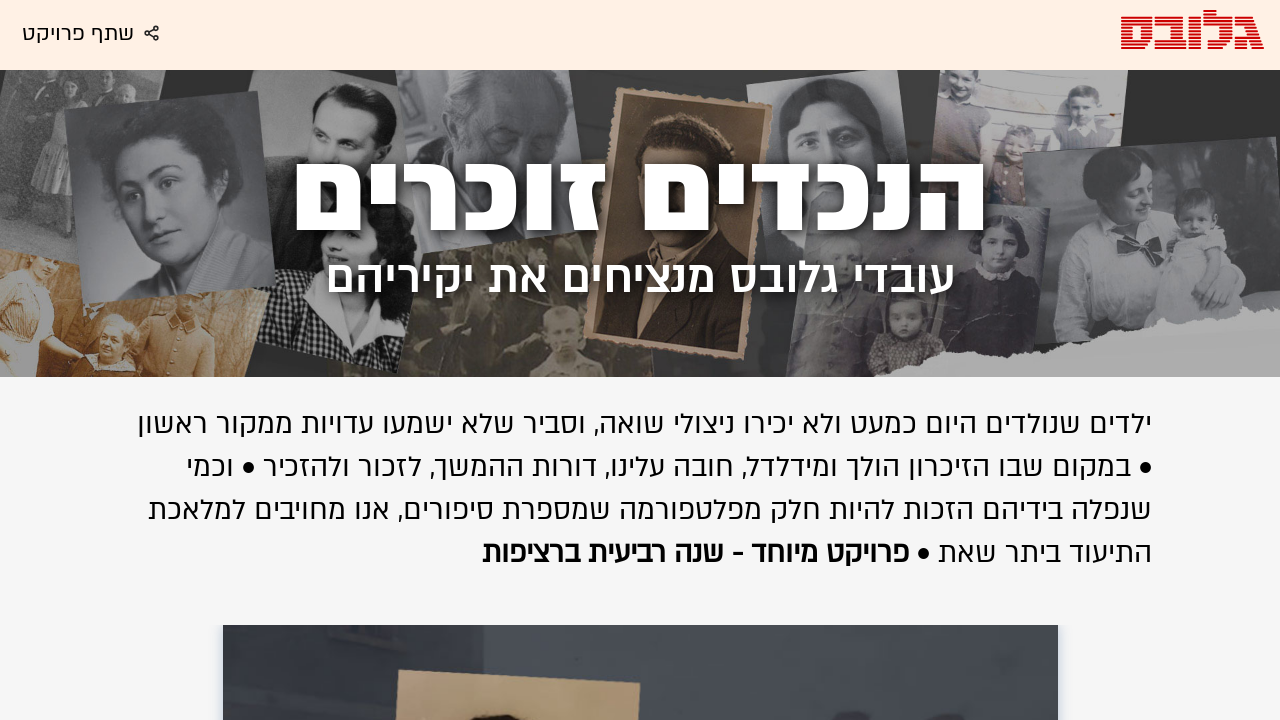